Tests checkbox interactions by clicking multiple checkboxes on a form, including selecting and deselecting them

Starting URL: https://formy-project.herokuapp.com/checkbox

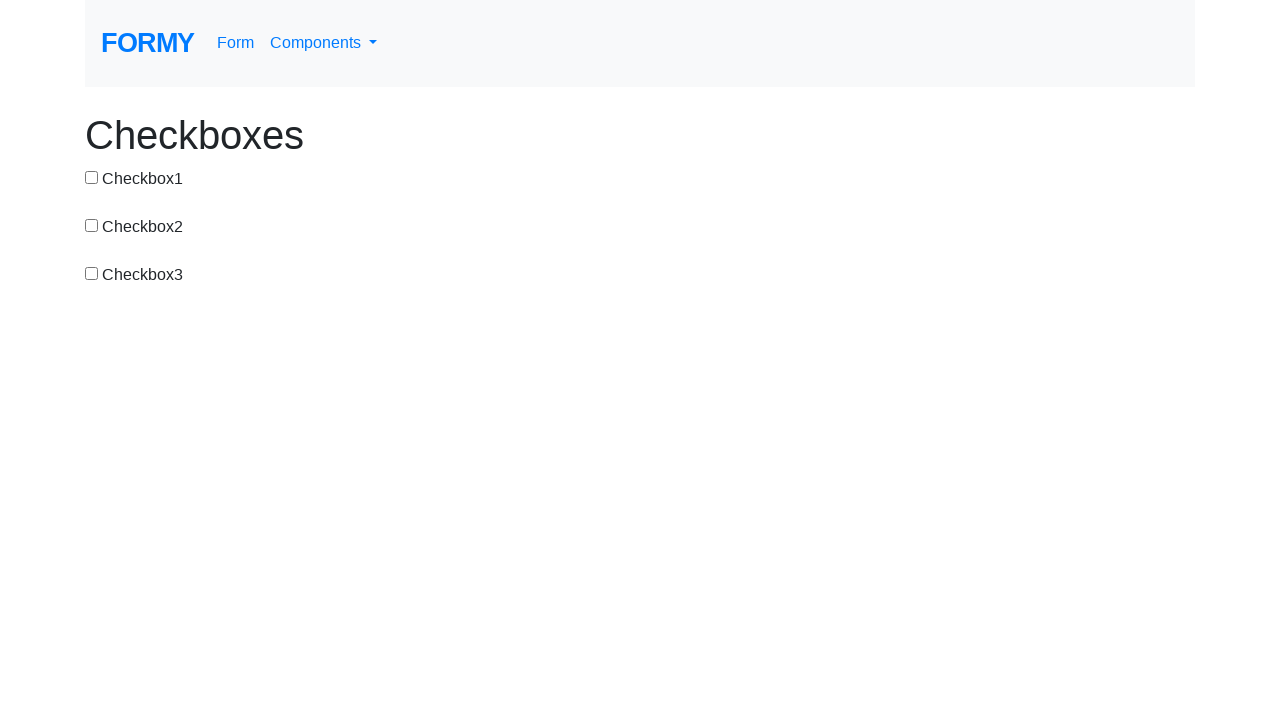

Clicked first checkbox to select it at (92, 177) on #checkbox-1
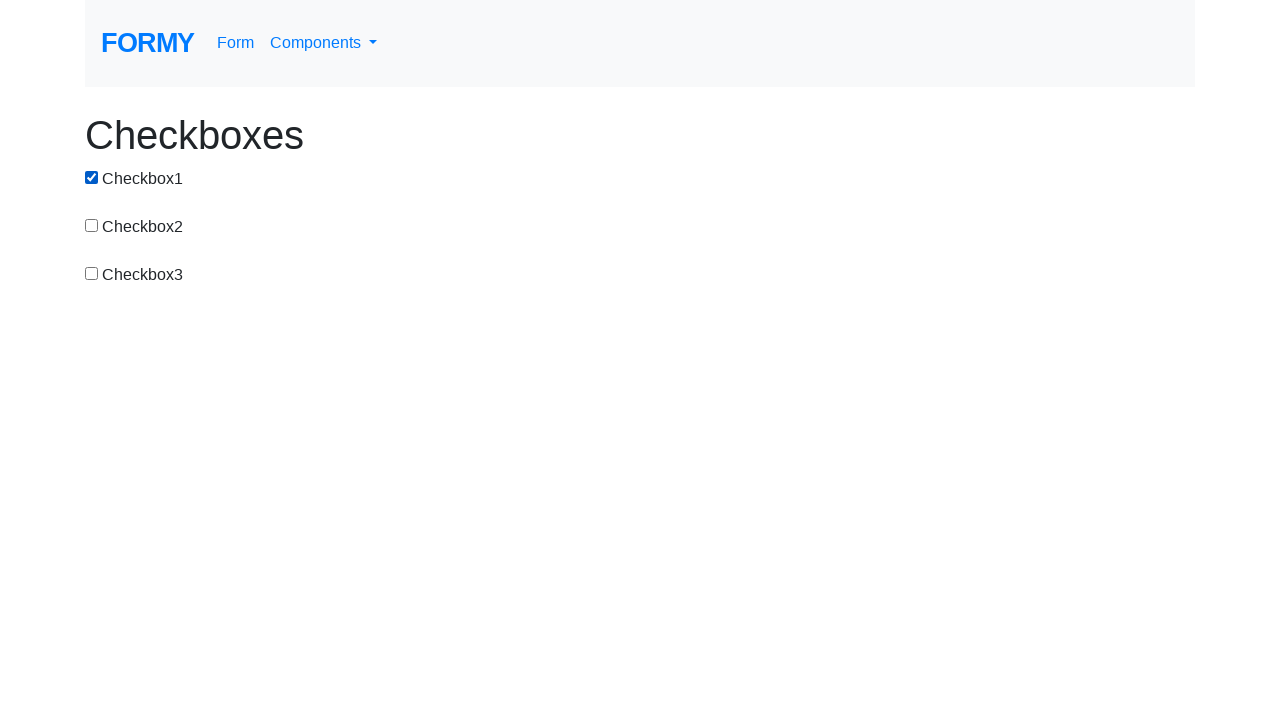

Clicked second checkbox to select it at (92, 225) on input[value='checkbox-2']
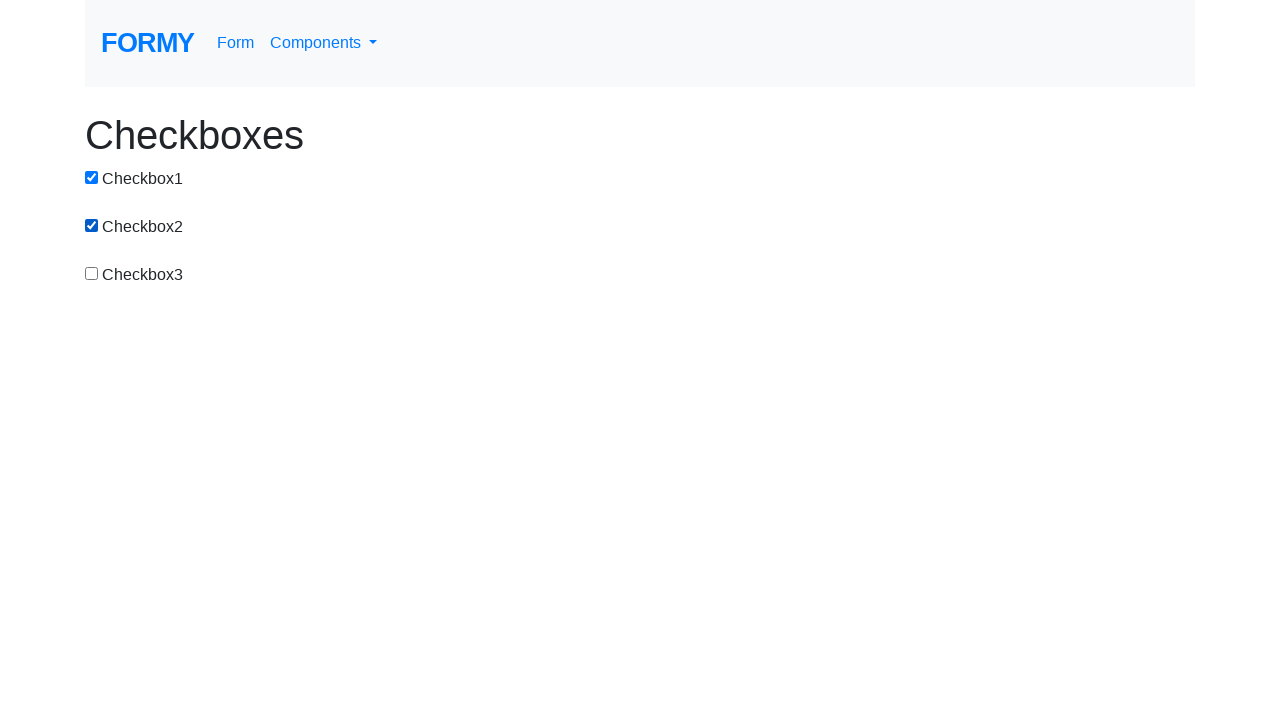

Clicked third checkbox to select it at (92, 273) on input[value='checkbox-3']
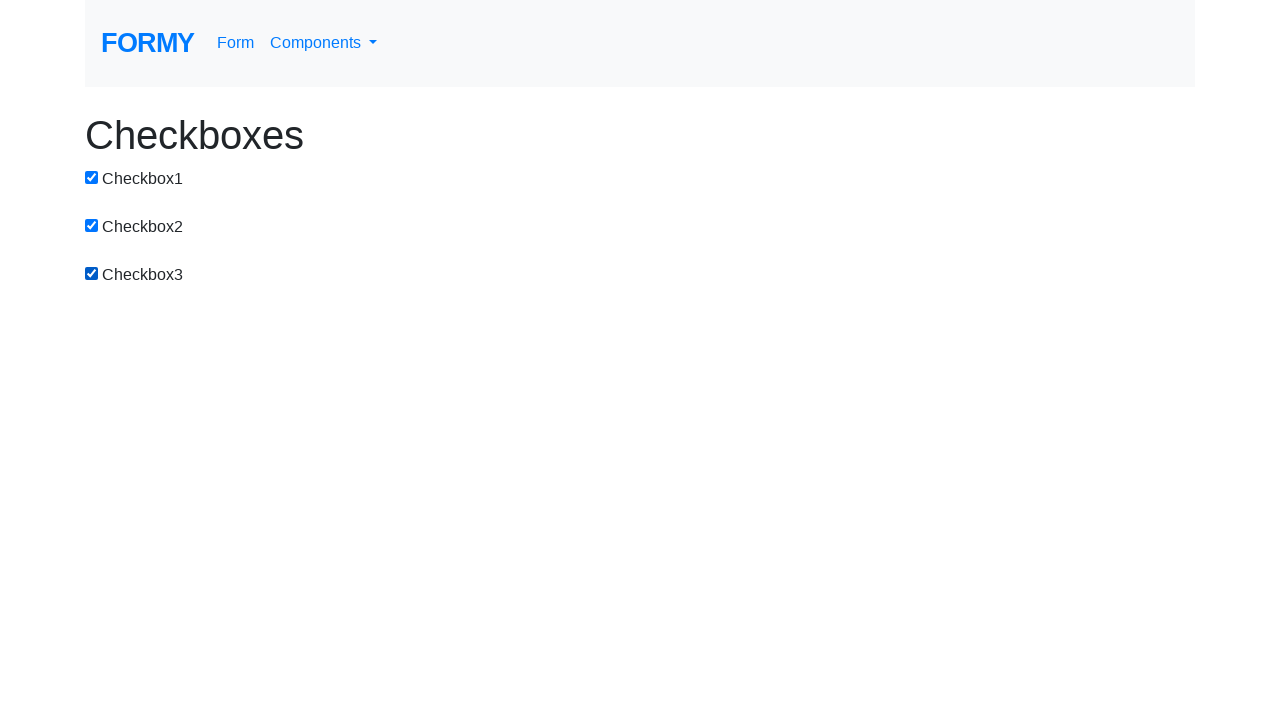

Clicked first checkbox to deselect it at (92, 177) on #checkbox-1
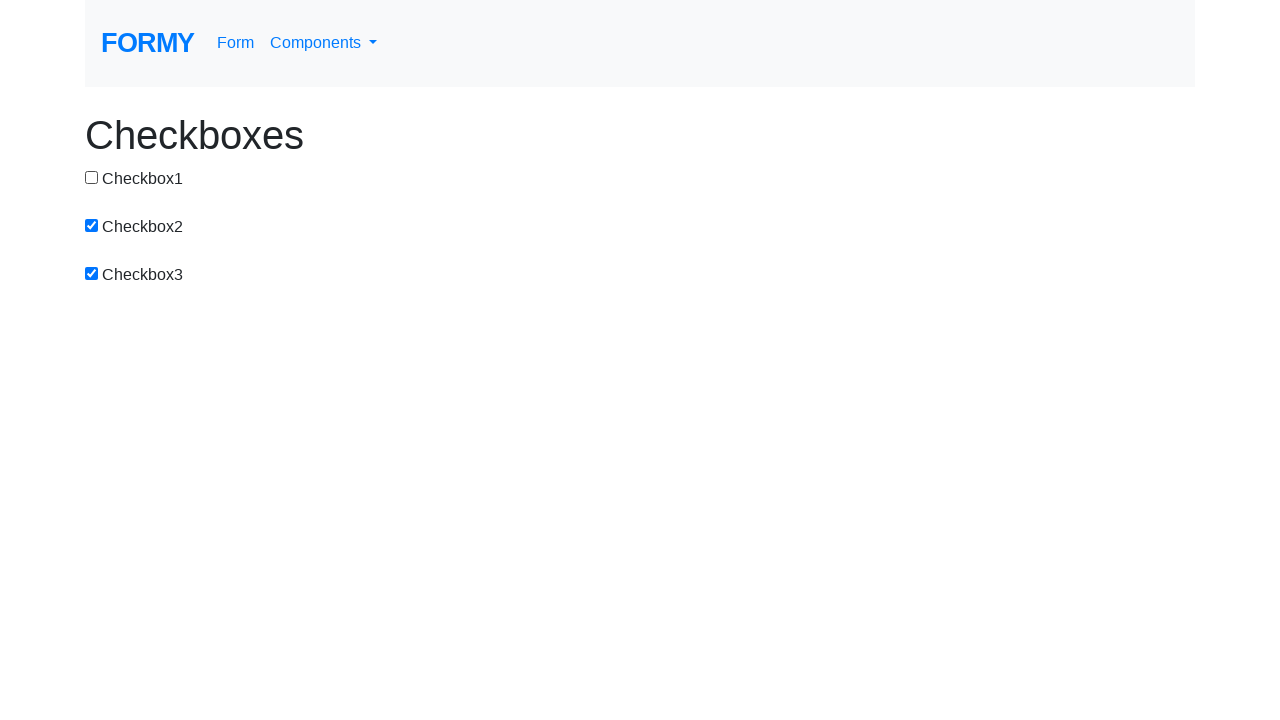

Clicked second checkbox to deselect it at (92, 225) on input[value='checkbox-2']
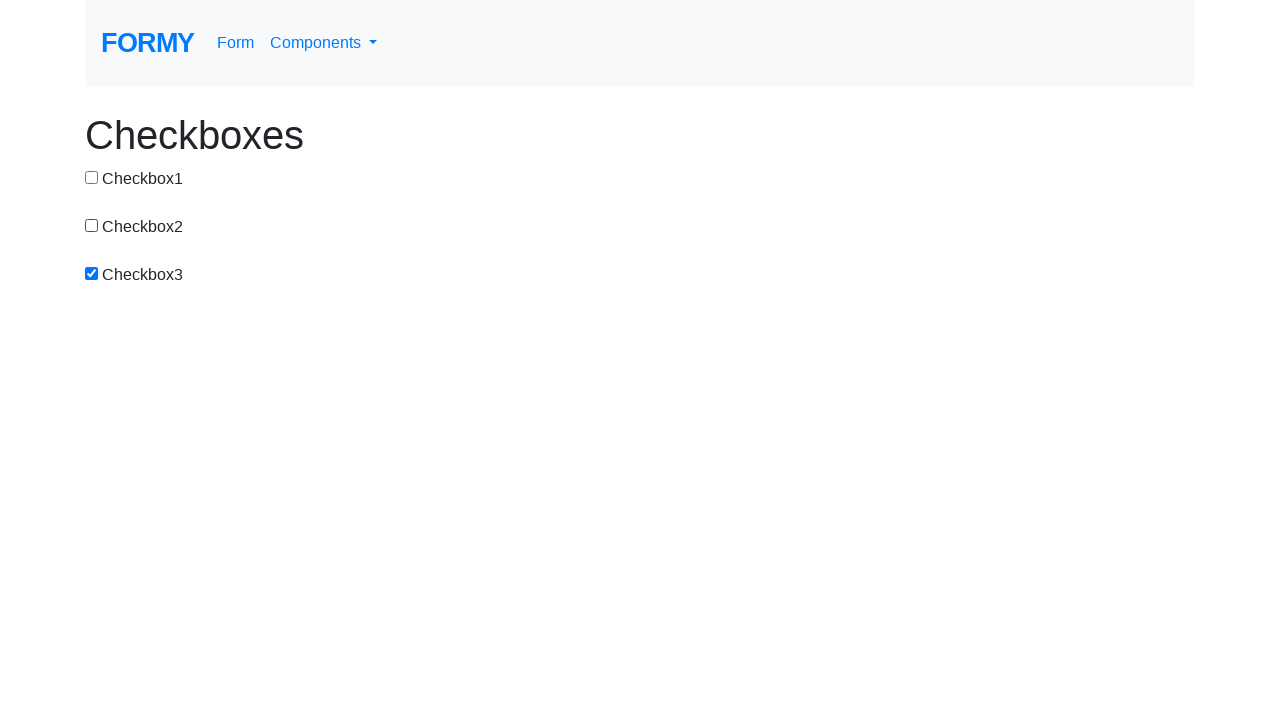

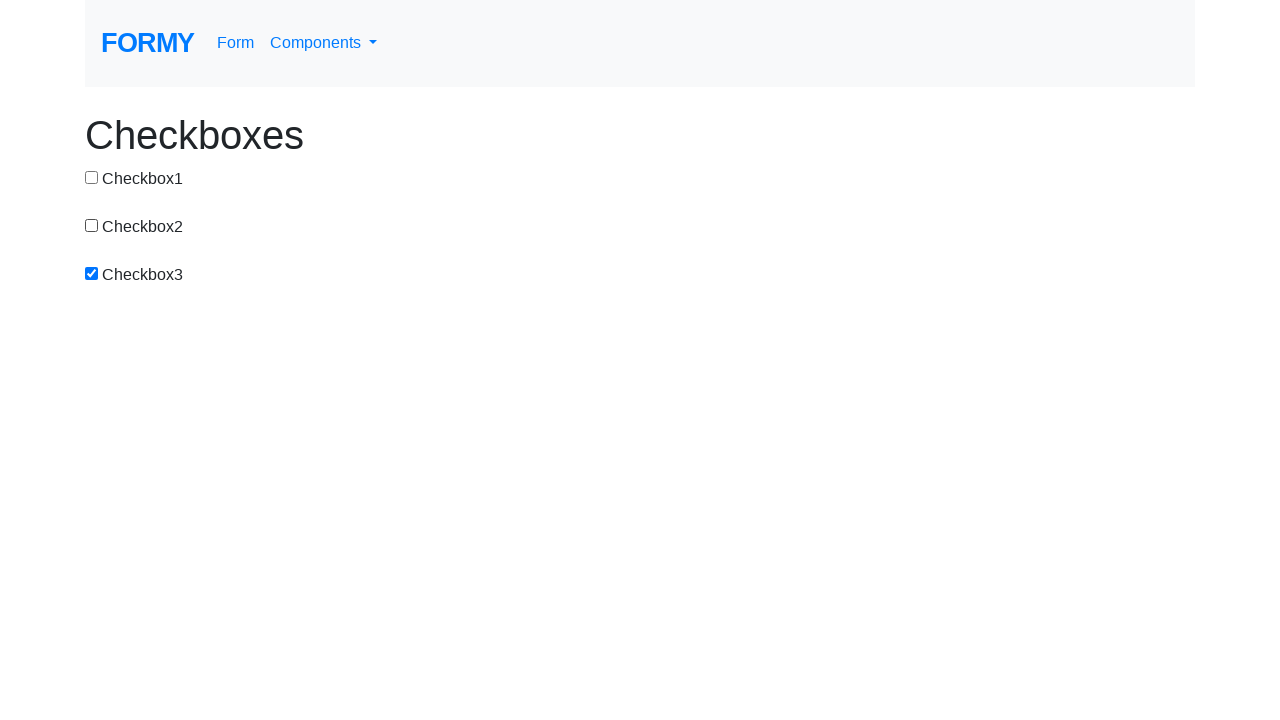